Tests selecting the "Impressive" radio button and verifies the success message displays "Impressive"

Starting URL: https://demoqa.com/radio-button

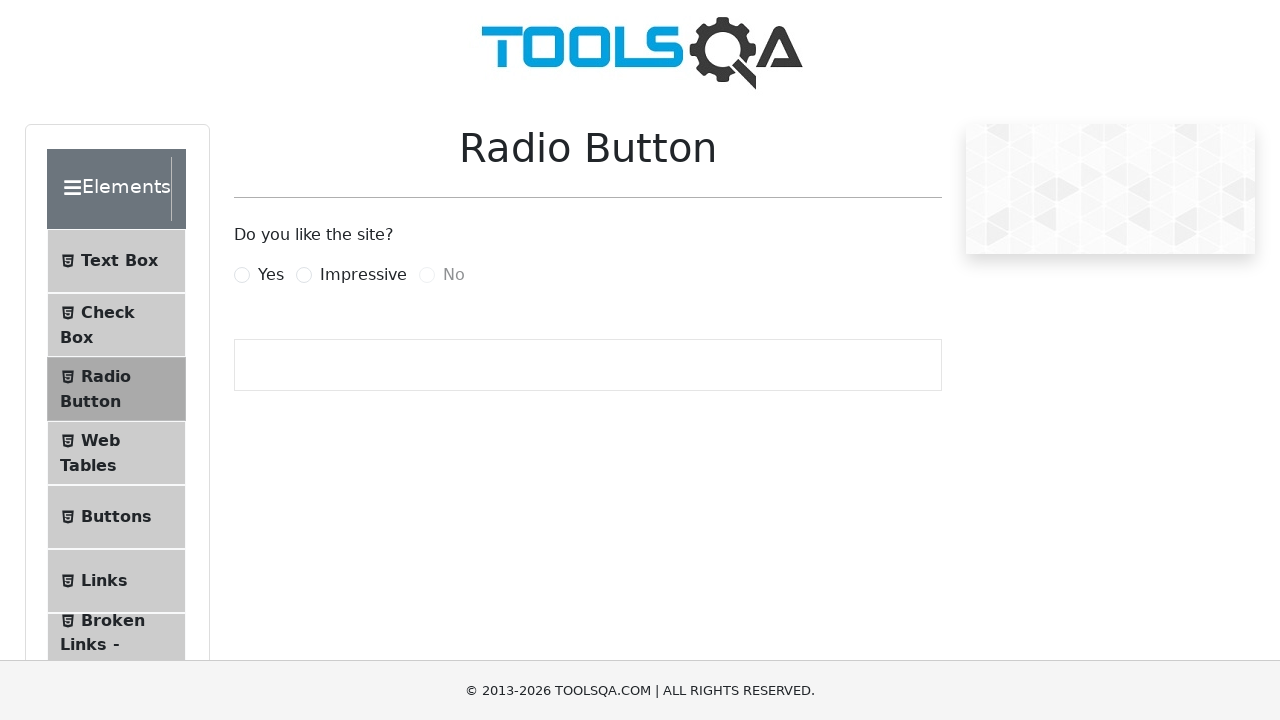

Scrolled down 200 pixels to view radio buttons
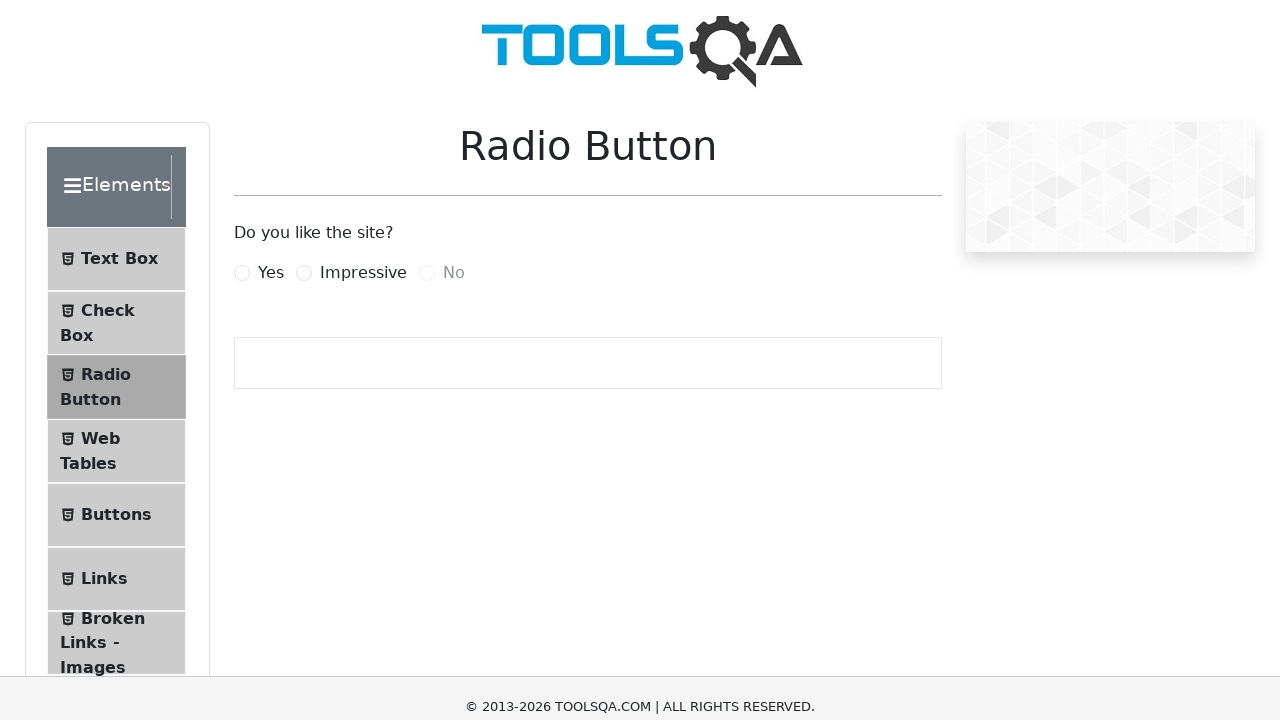

Waited for 'Radio Button' page title to be visible
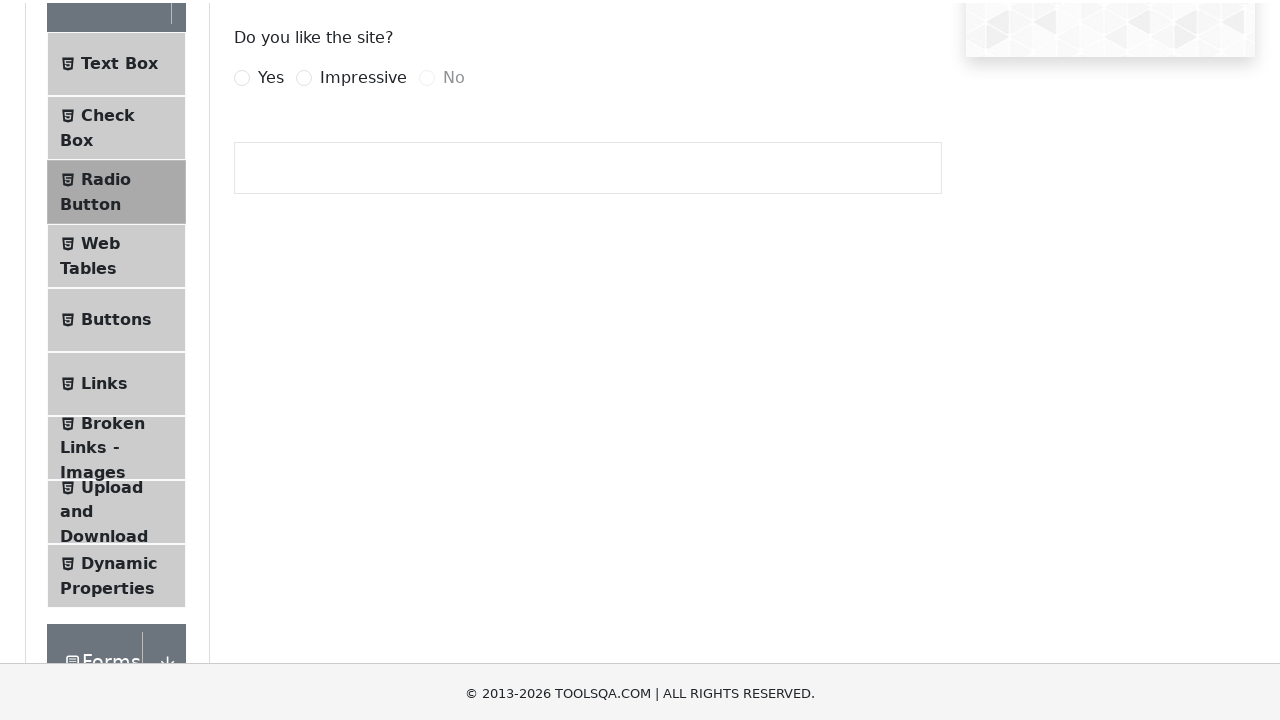

Clicked on the 'Impressive' radio button label at (363, 75) on label[for='impressiveRadio']
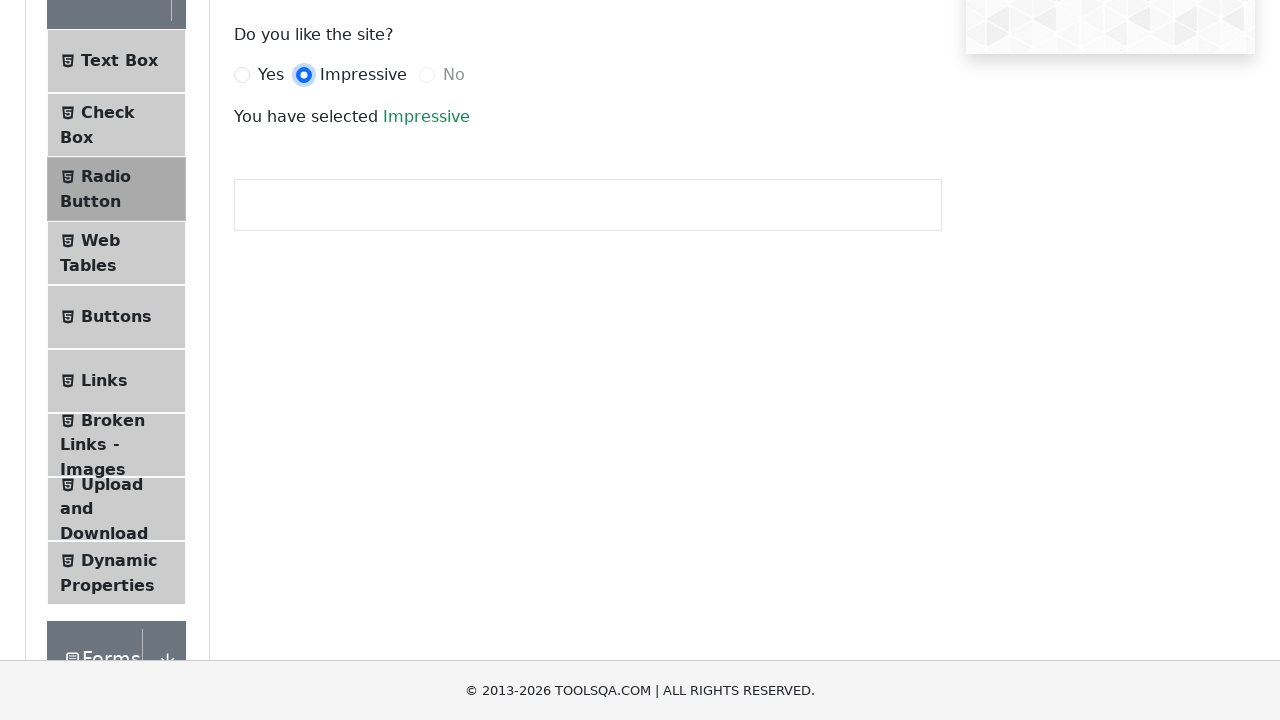

Waited for success message to appear
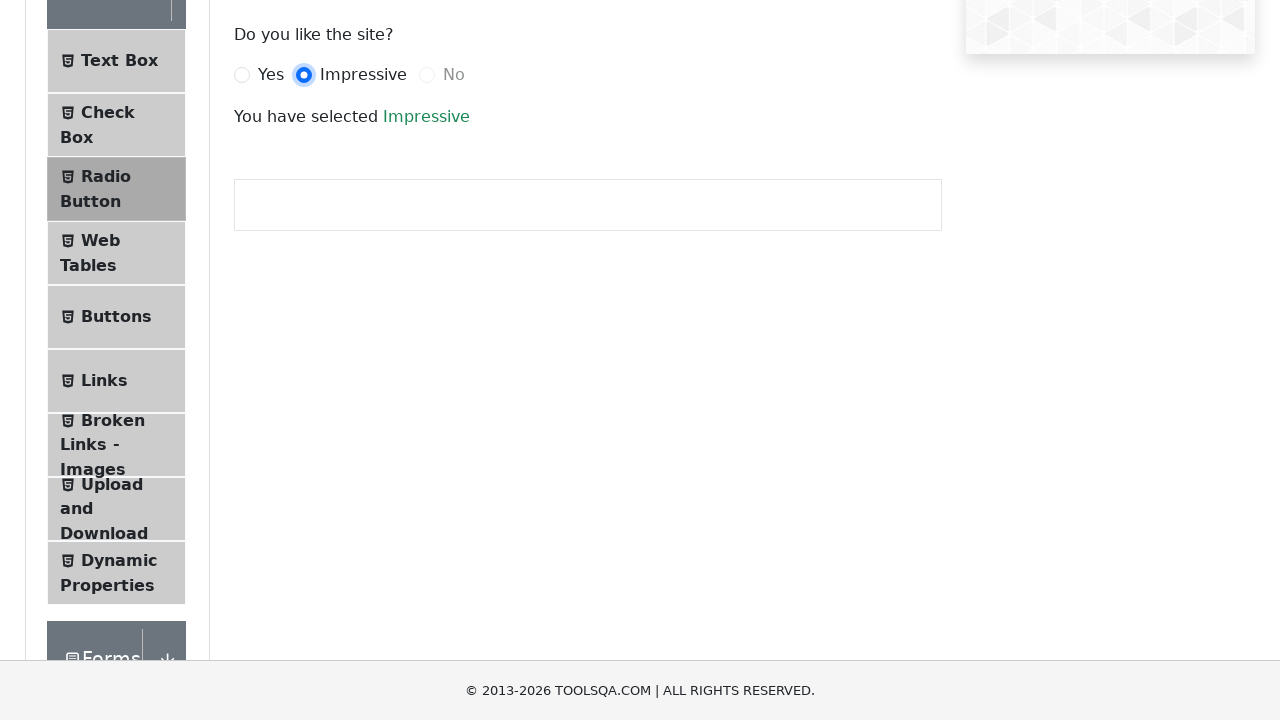

Retrieved success message text: 'Impressive'
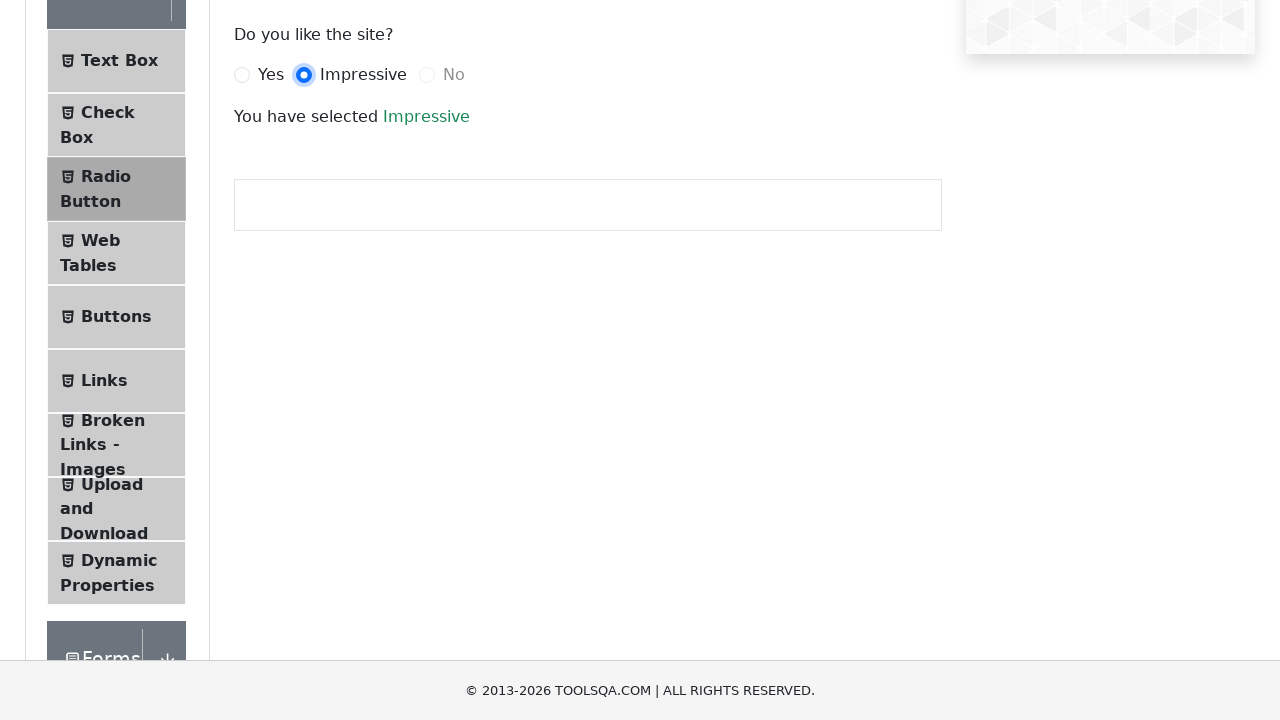

Verified success message displays 'Impressive'
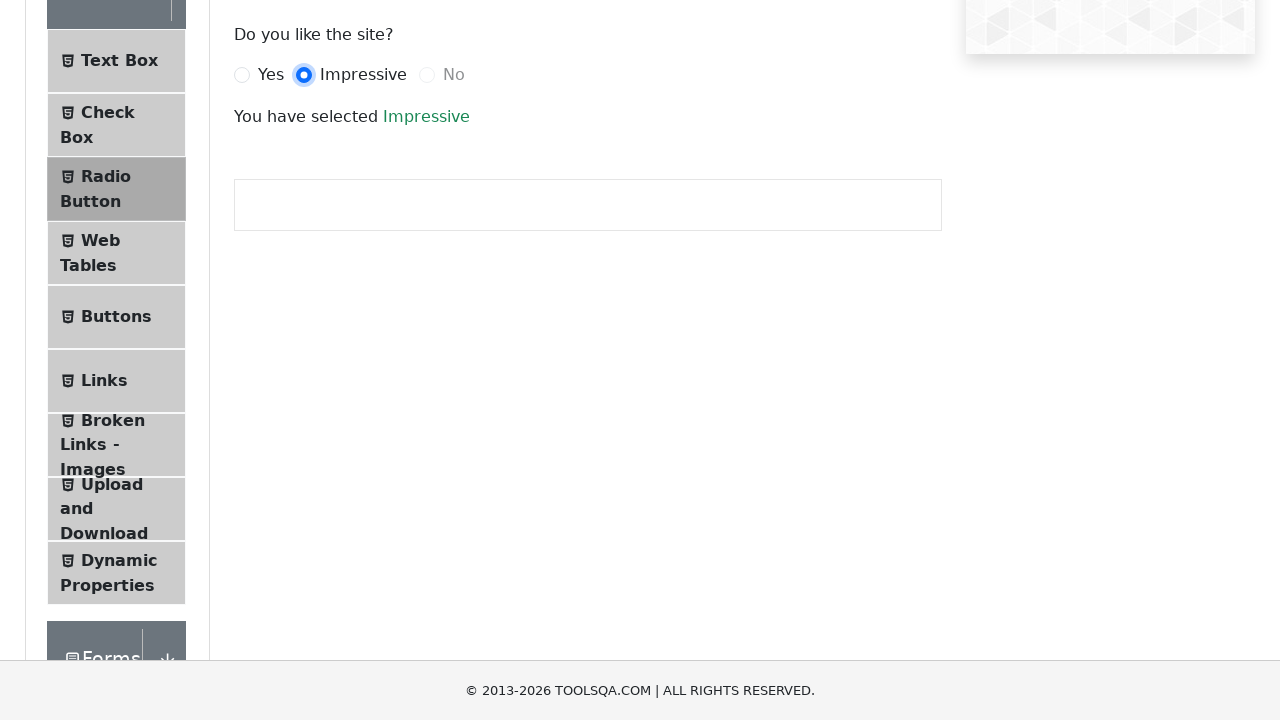

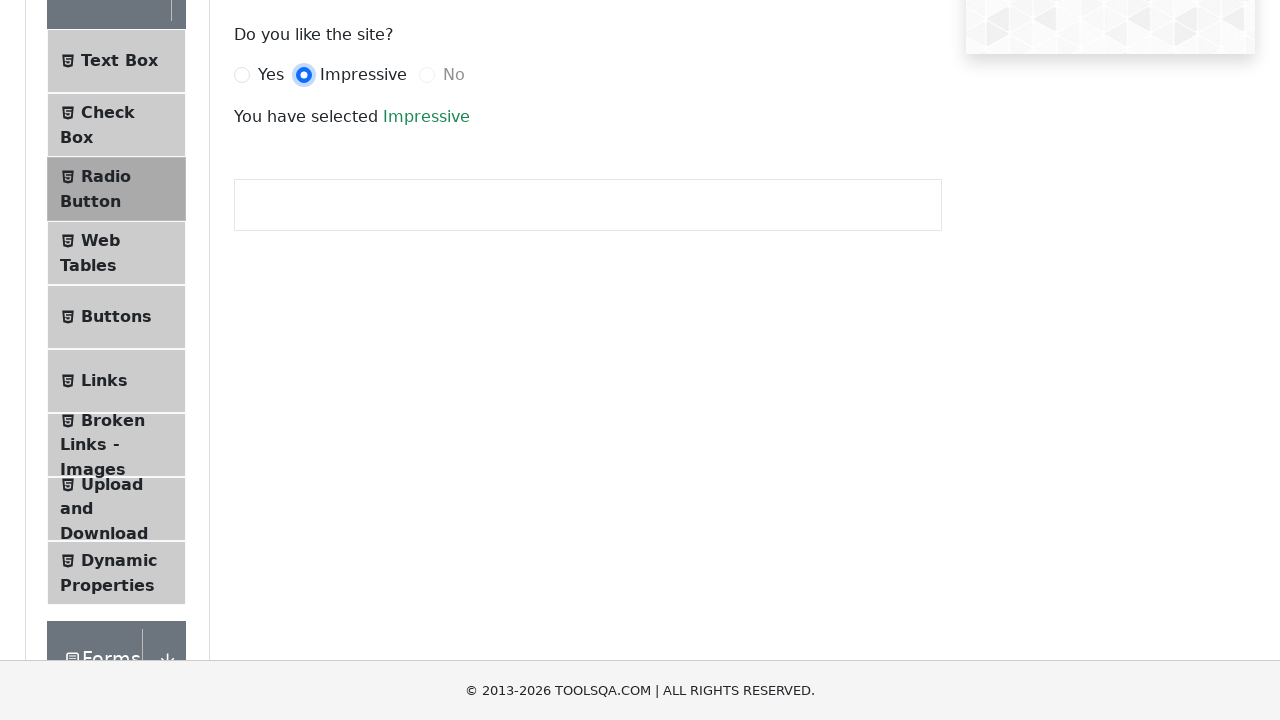